Navigates to the Autoneum Acoustics website and verifies the page loads successfully

Starting URL: https://acoustics.autoneum.com/

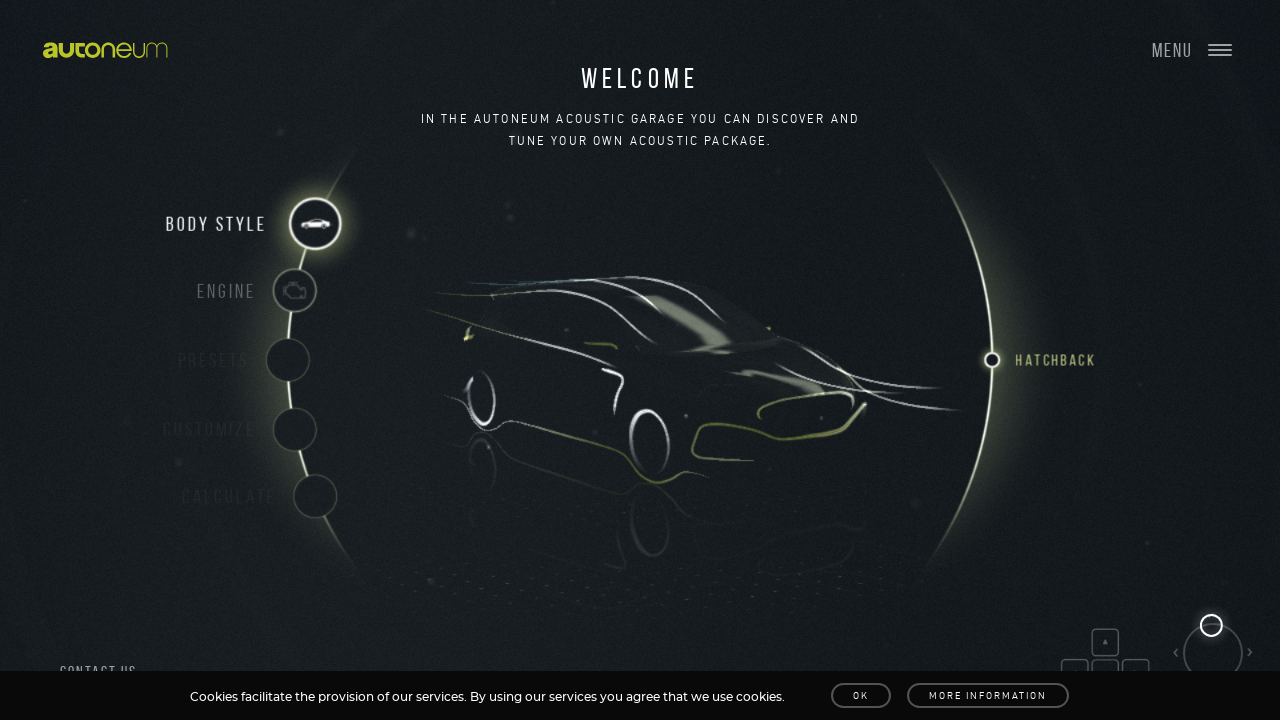

Navigated to Autoneum Acoustics website
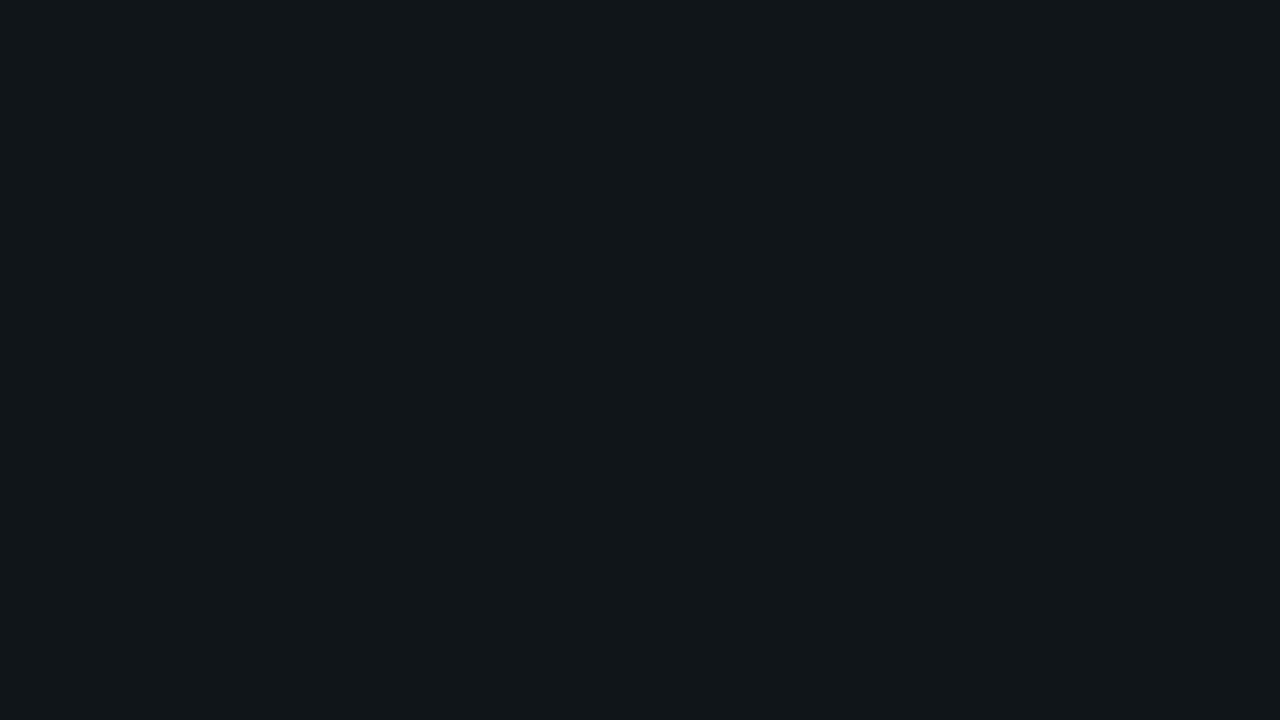

Page fully loaded (networkidle state reached)
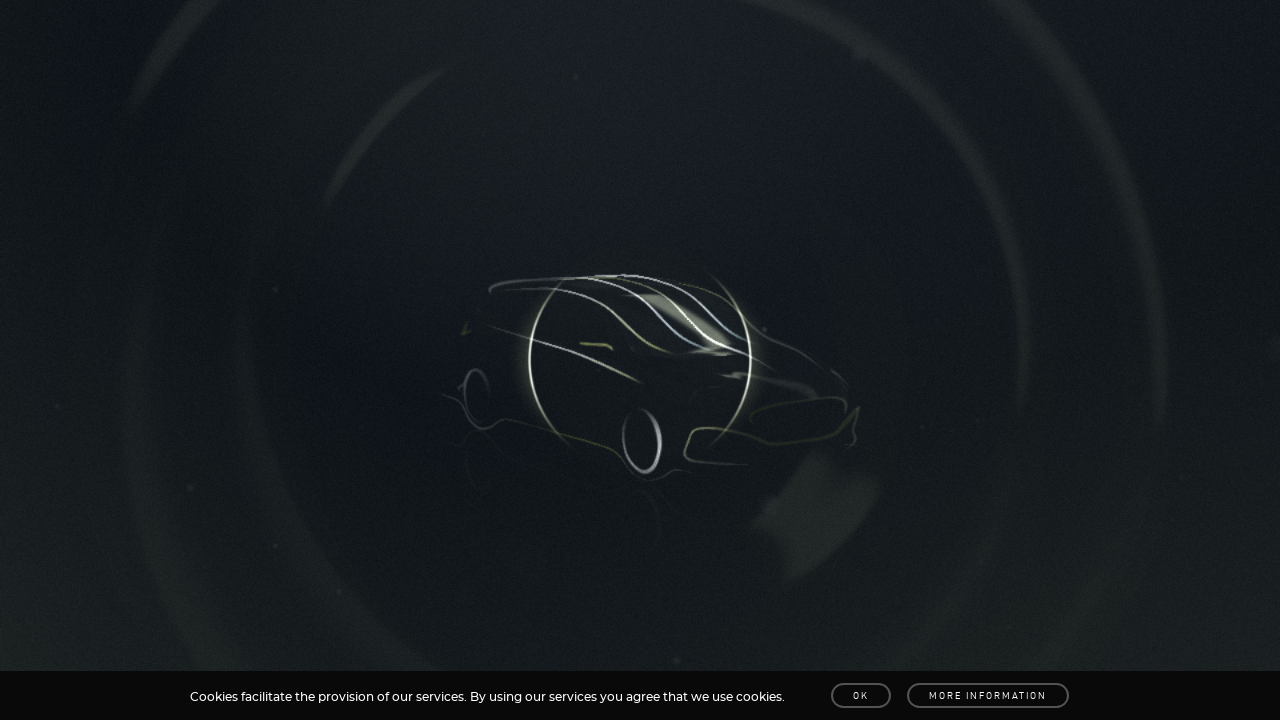

Verified page URL is correct
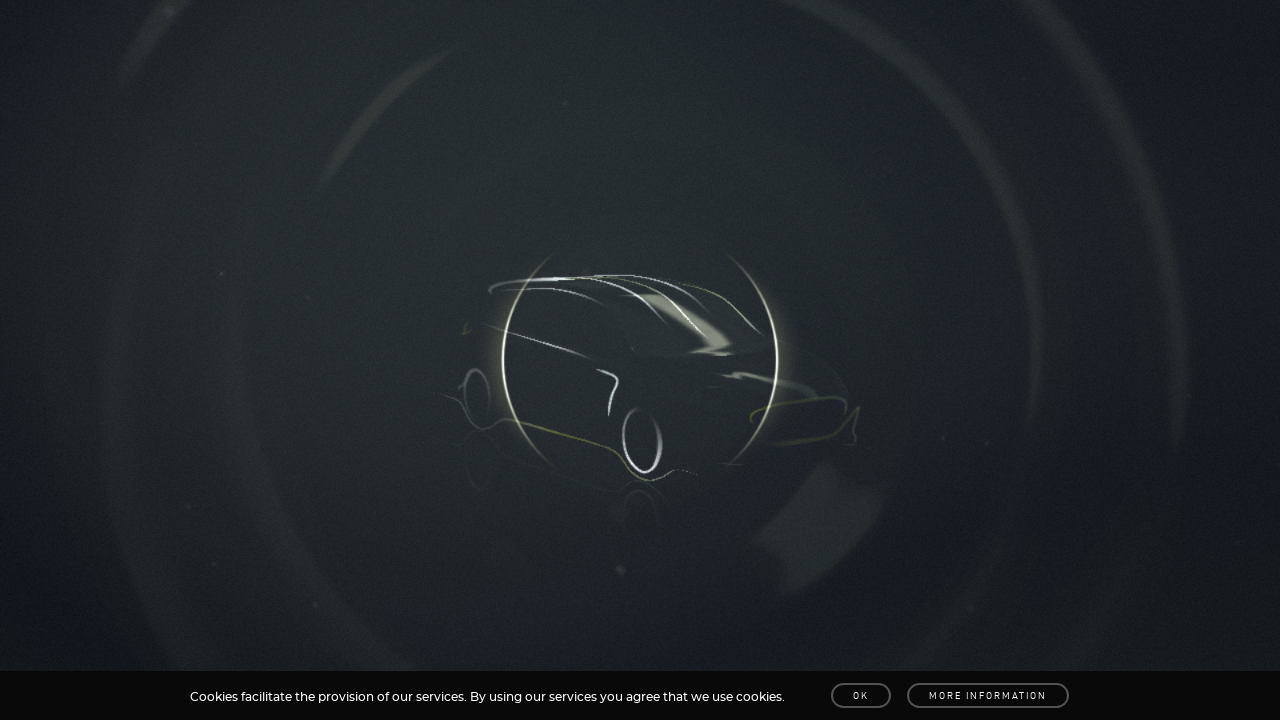

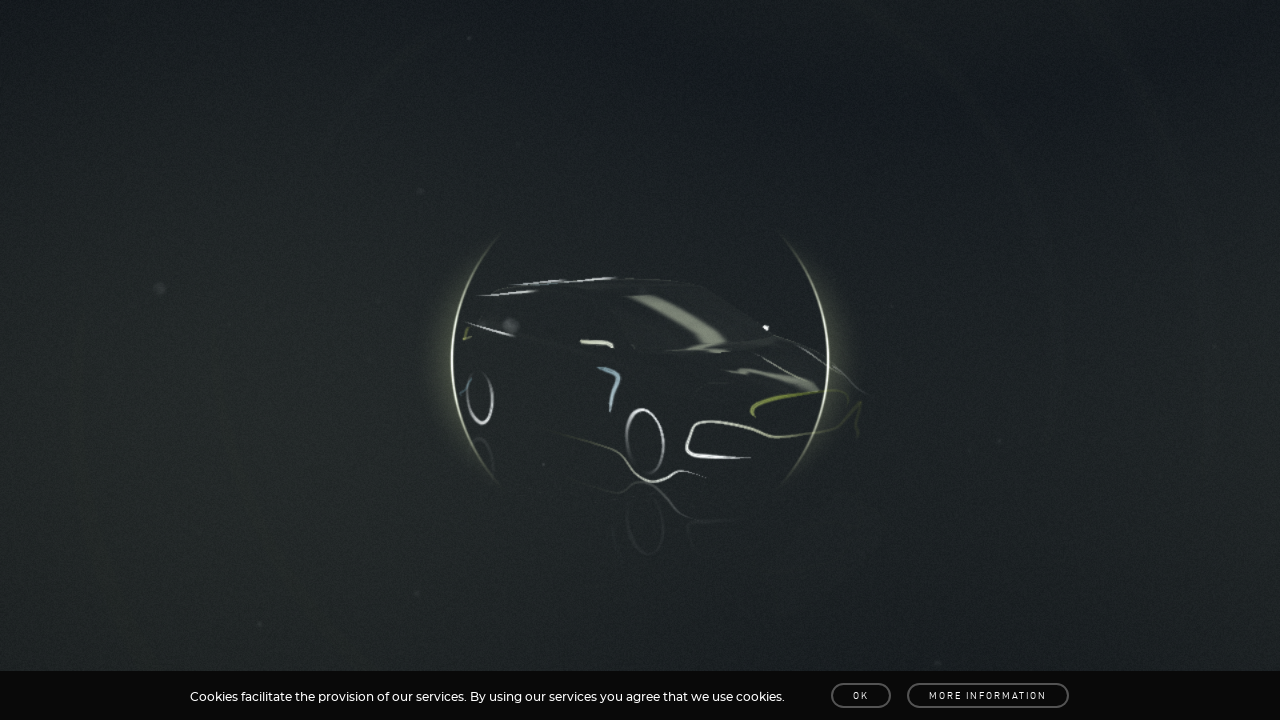